Tests the calculator's addition of two negative numbers (-4 + -4 = -8)

Starting URL: https://testsheepnz.github.io/BasicCalculator.html

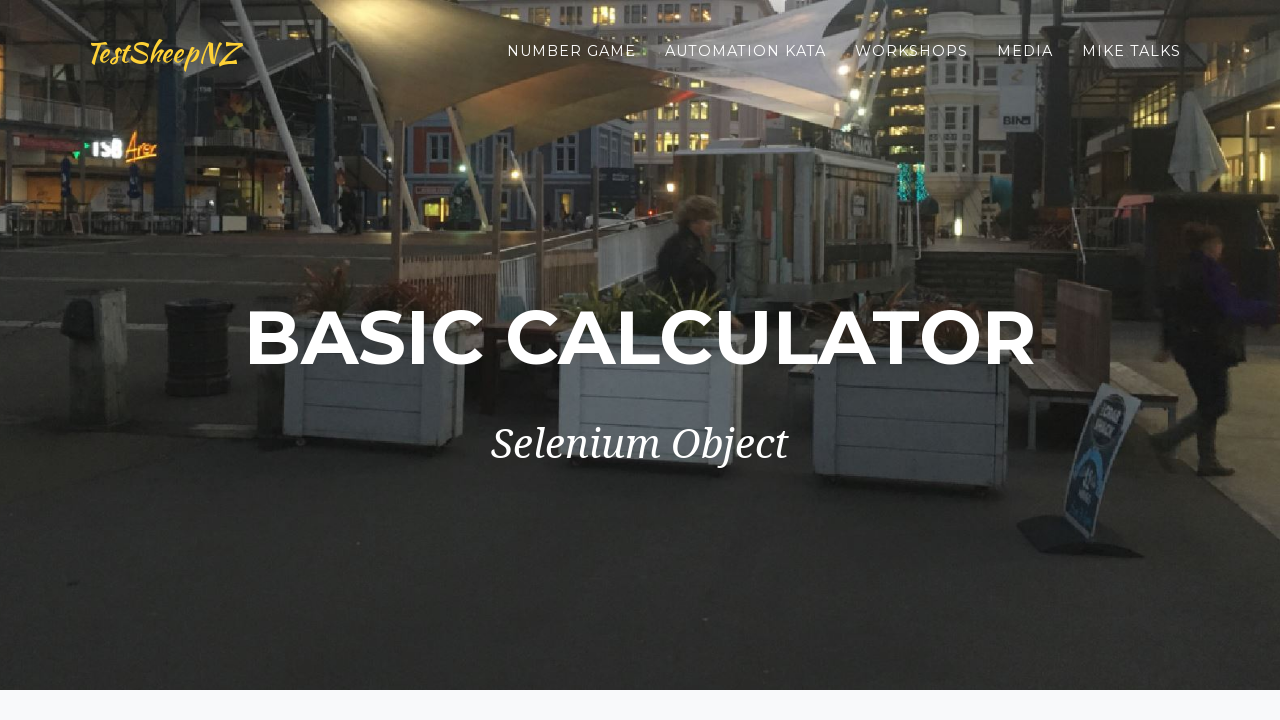

Filled first number field with -4 on #number1Field
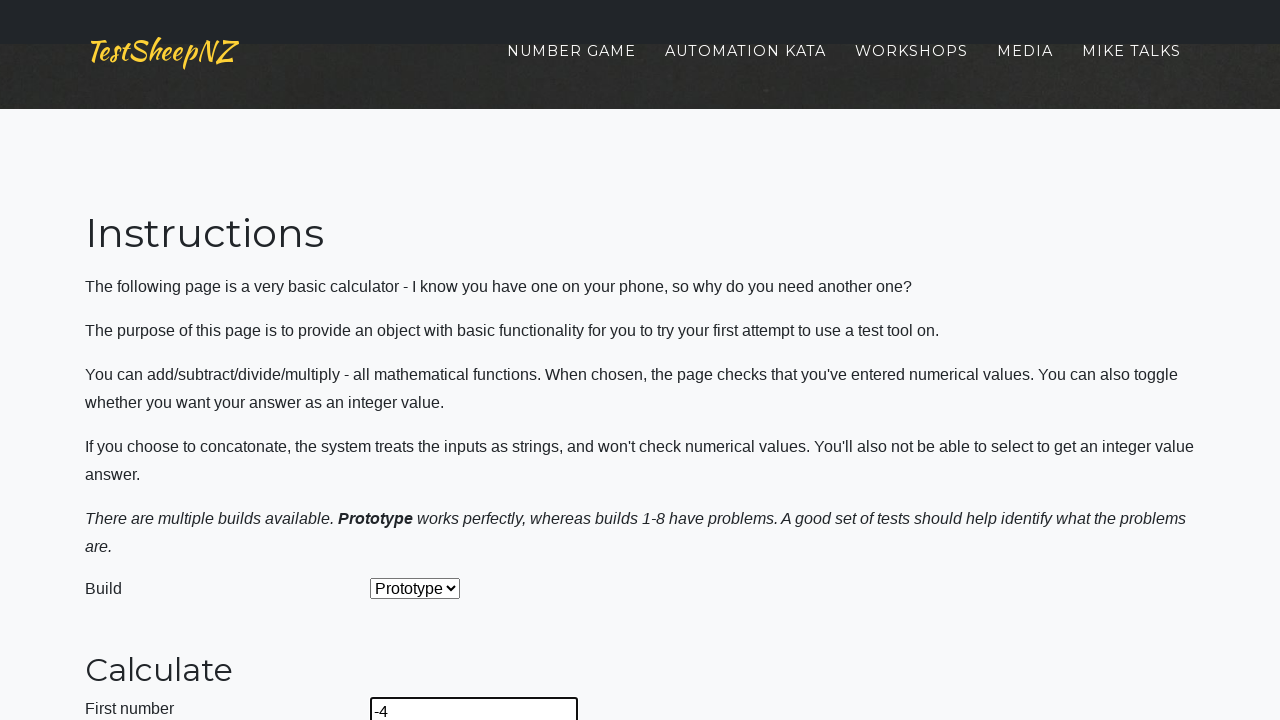

Filled second number field with -4 on #number2Field
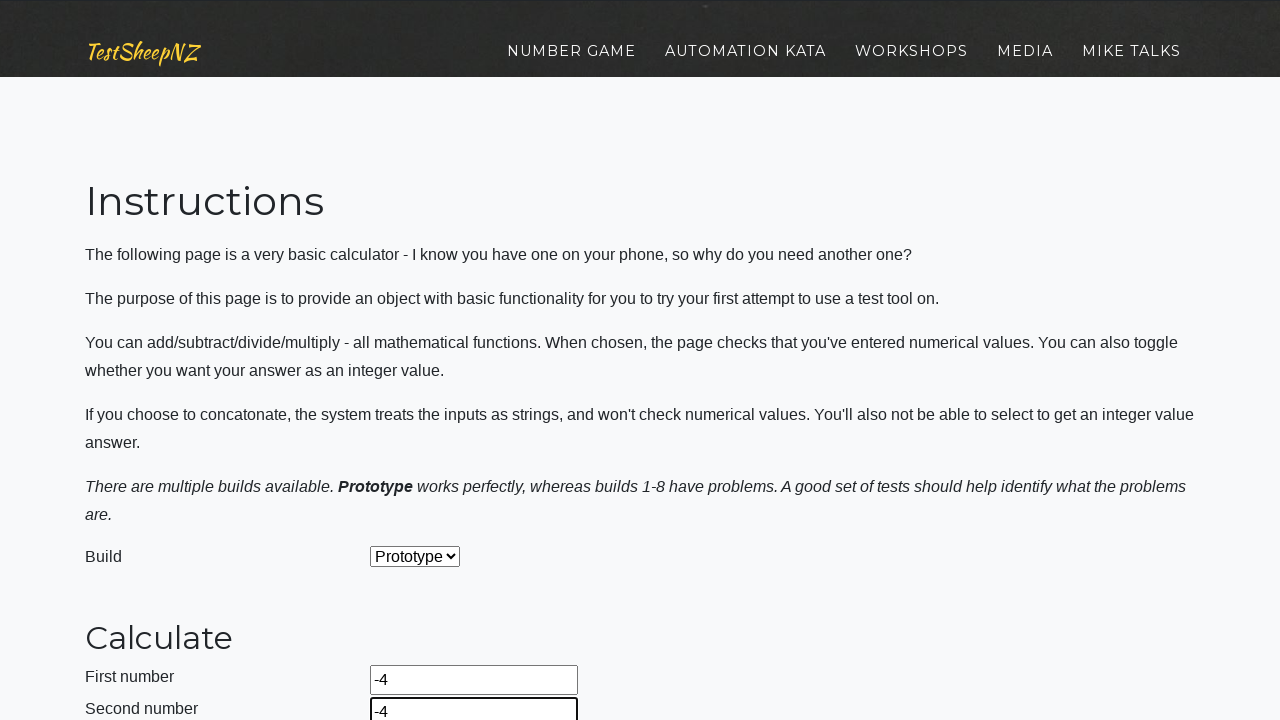

Selected Add operation from dropdown on #selectOperationDropdown
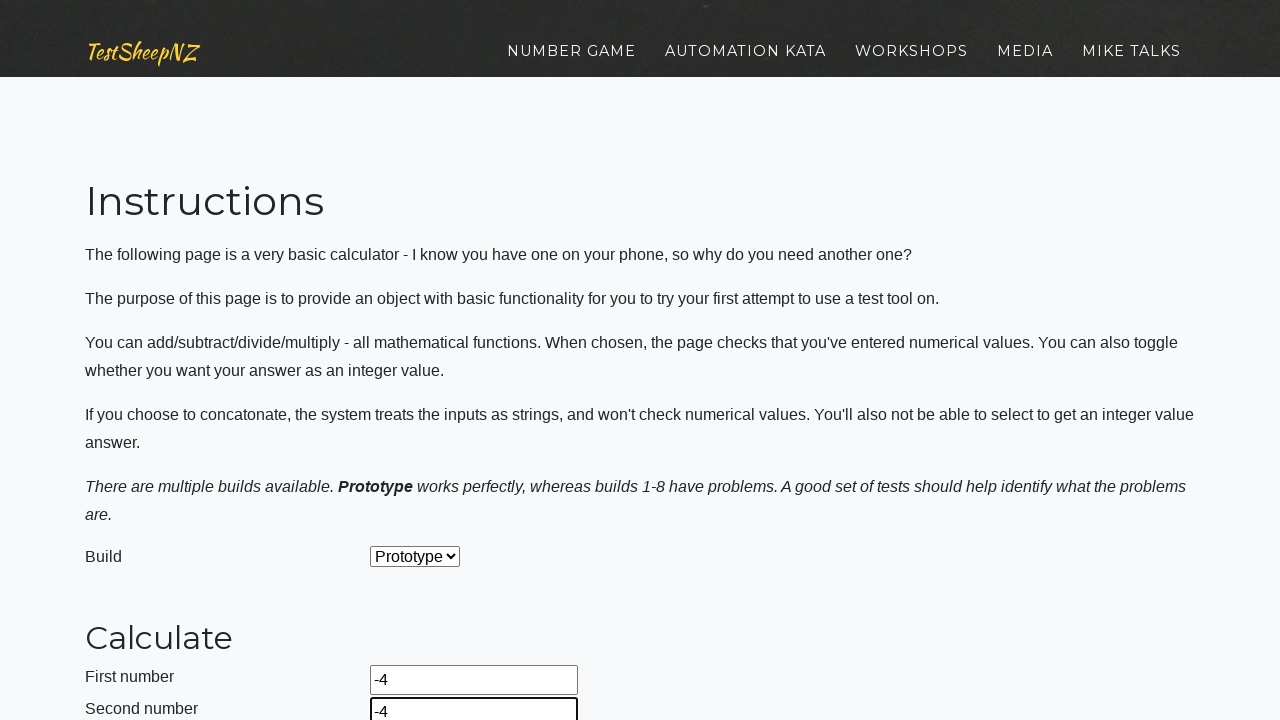

Clicked calculate button at (422, 361) on #calculateButton
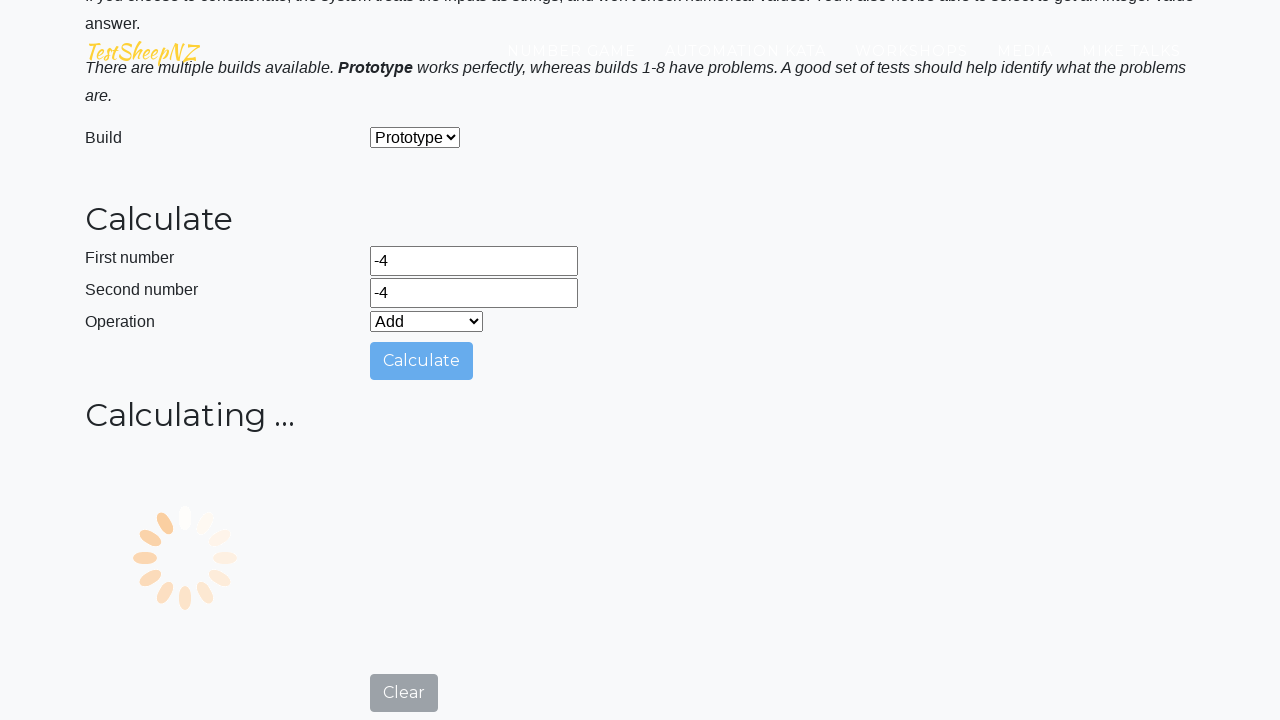

Verified answer field contains -8 (correct result of -4 + -4)
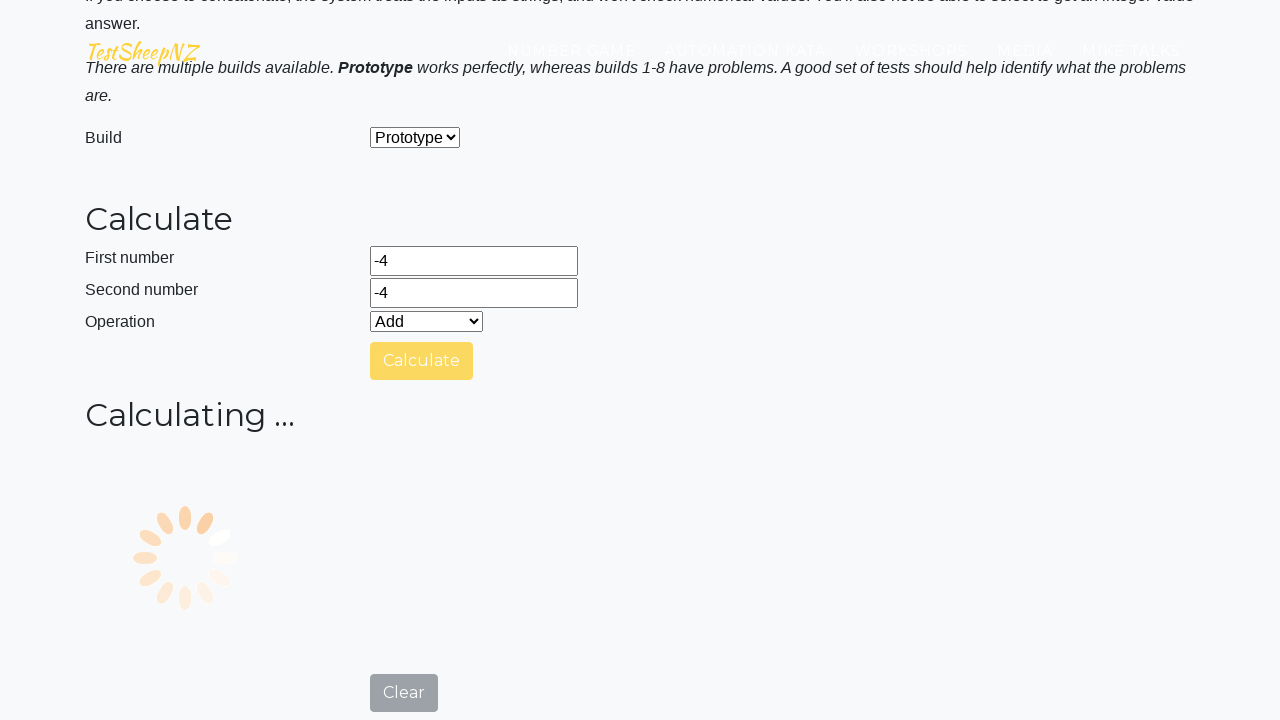

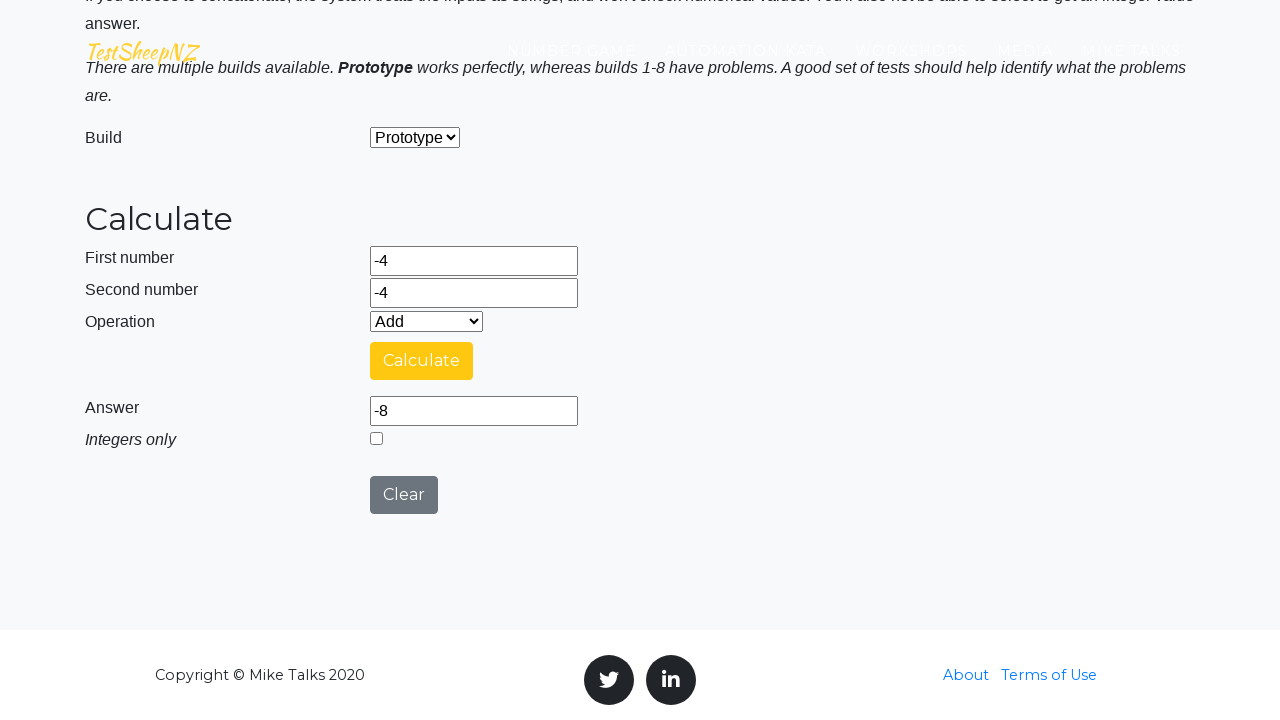